Navigates to wisequarter.com and verifies the URL matches the expected value

Starting URL: https://www.wisequarter.com/

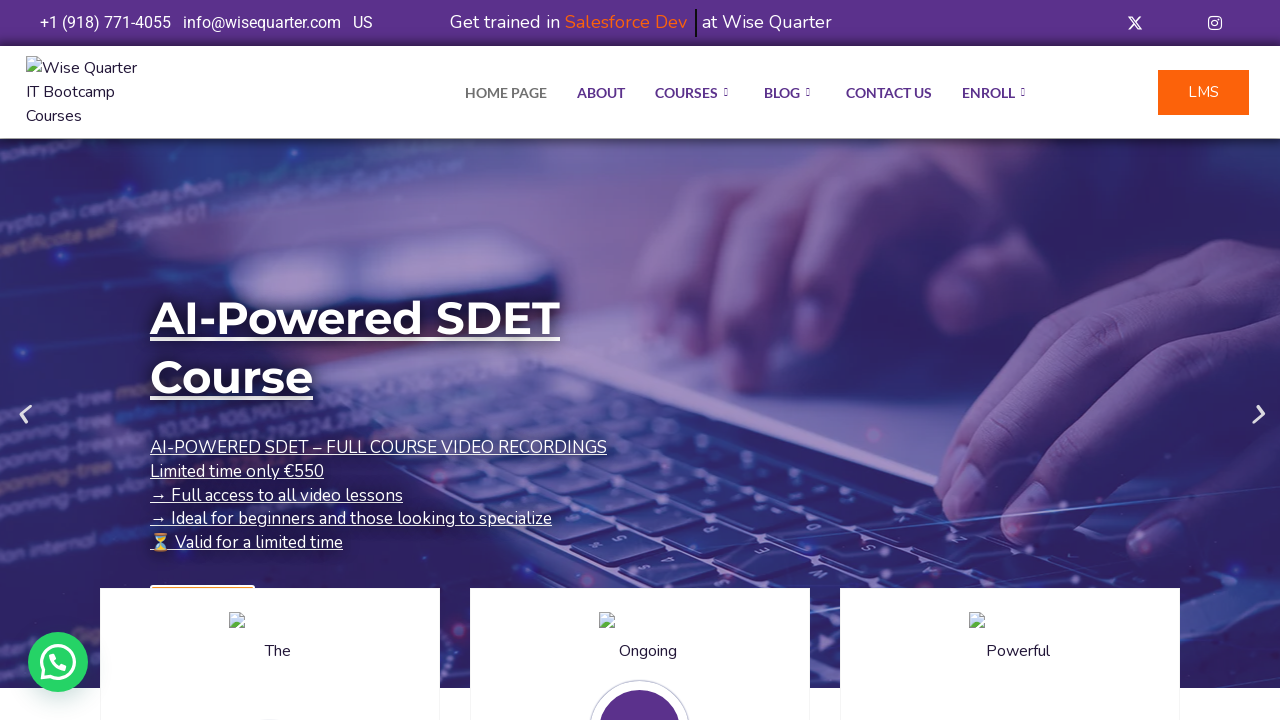

Retrieved current page URL
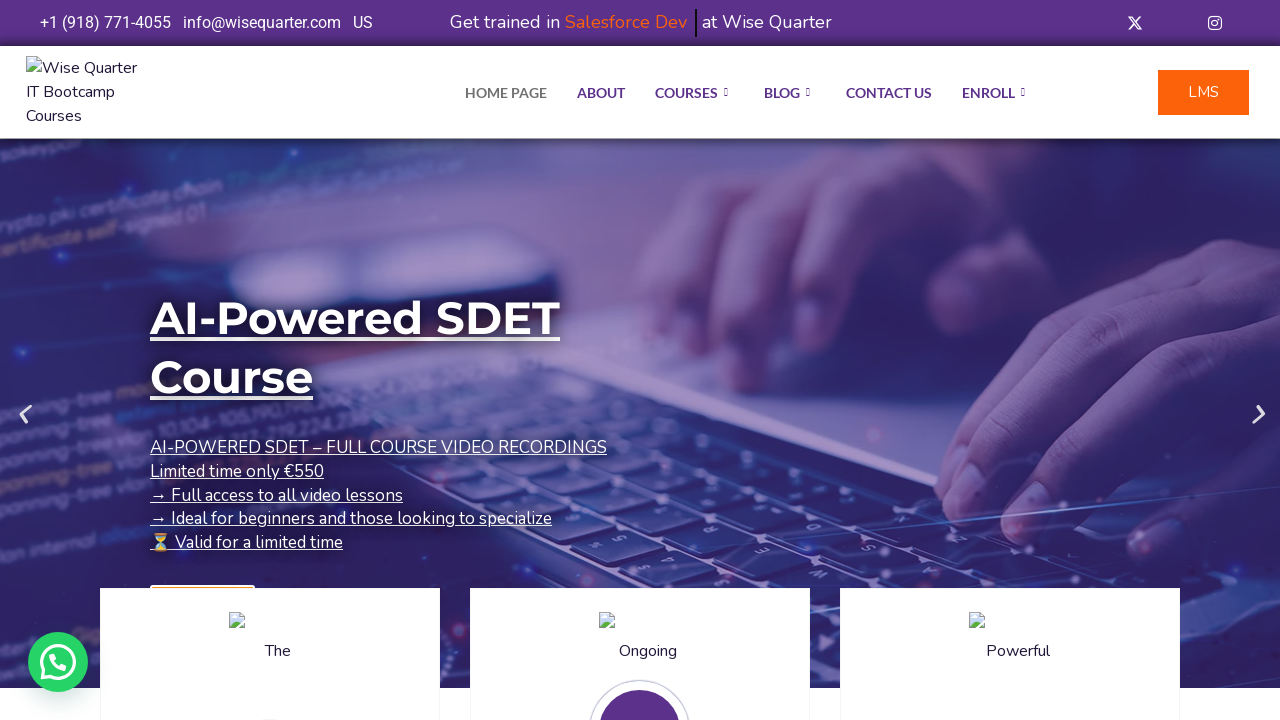

Asserted that URL matches expected value https://wisequarter.com/
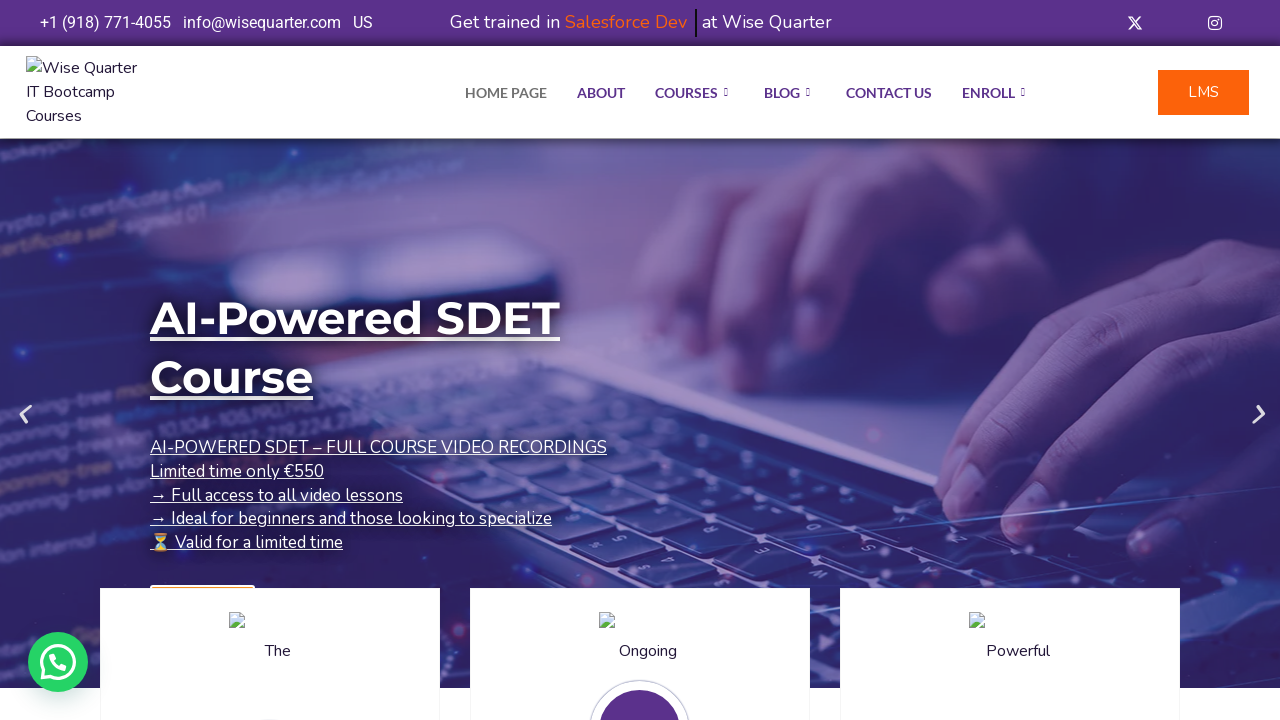

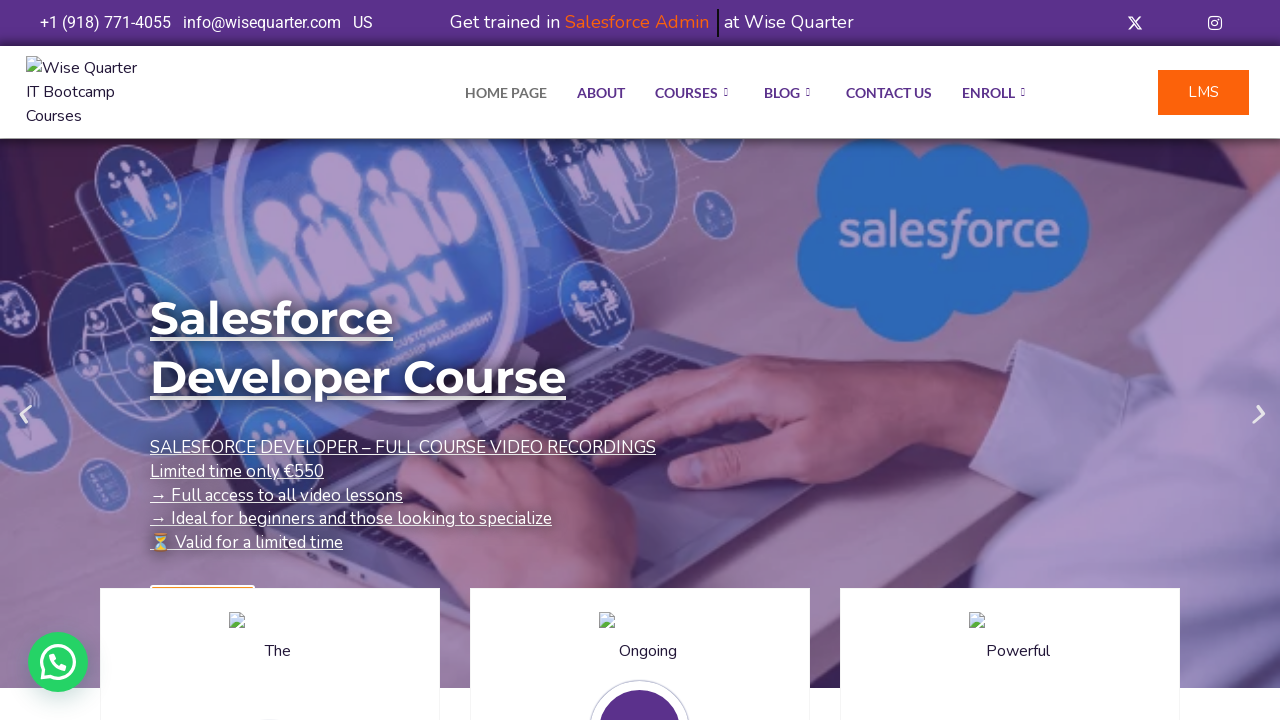